Tests multi-page handling by clicking a link that opens a new page, extracting text from the new page, and filling a form field on the original page

Starting URL: https://rahulshettyacademy.com/loginpagePractise/

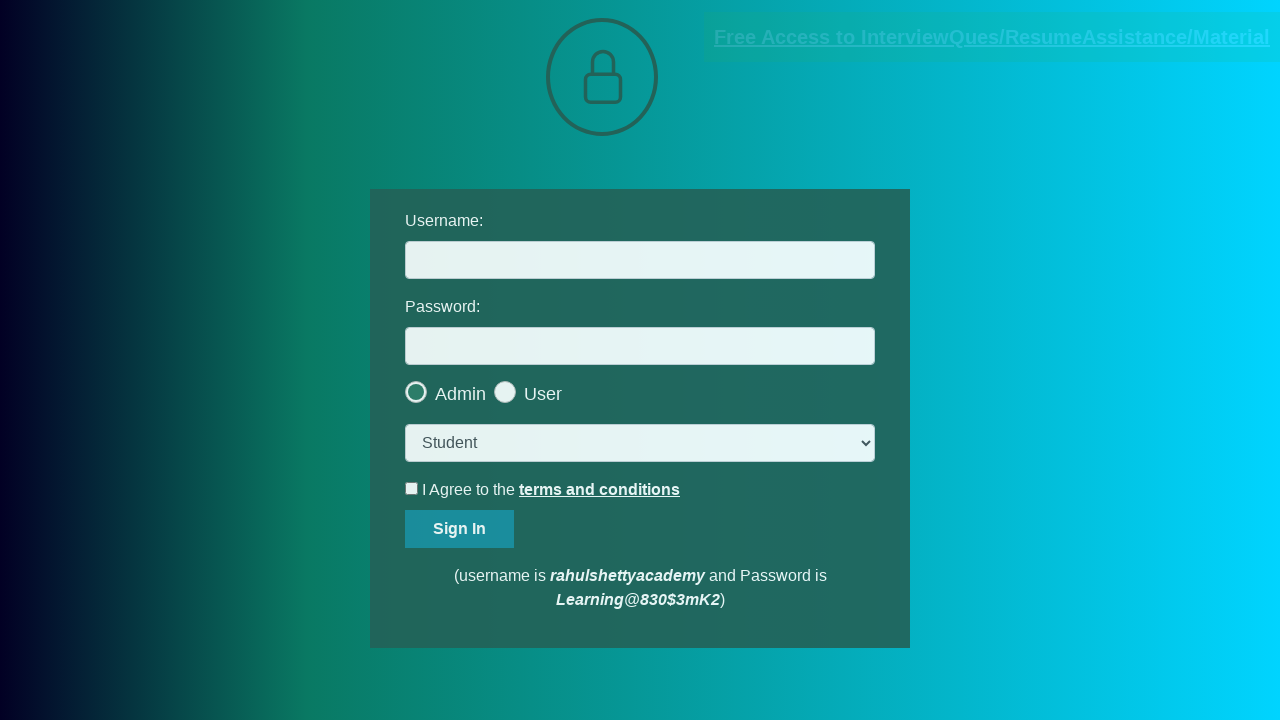

Located documents request link
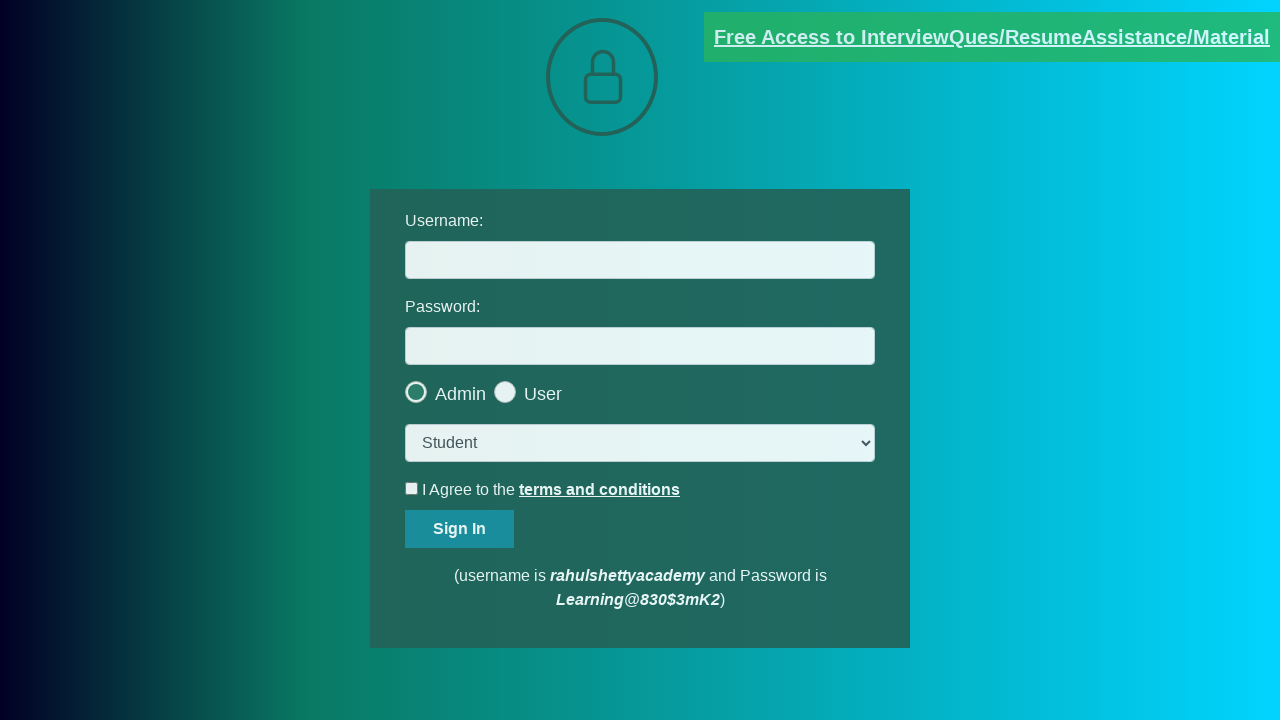

Clicked documents request link, new page opened at (992, 37) on [href*='documents-request']
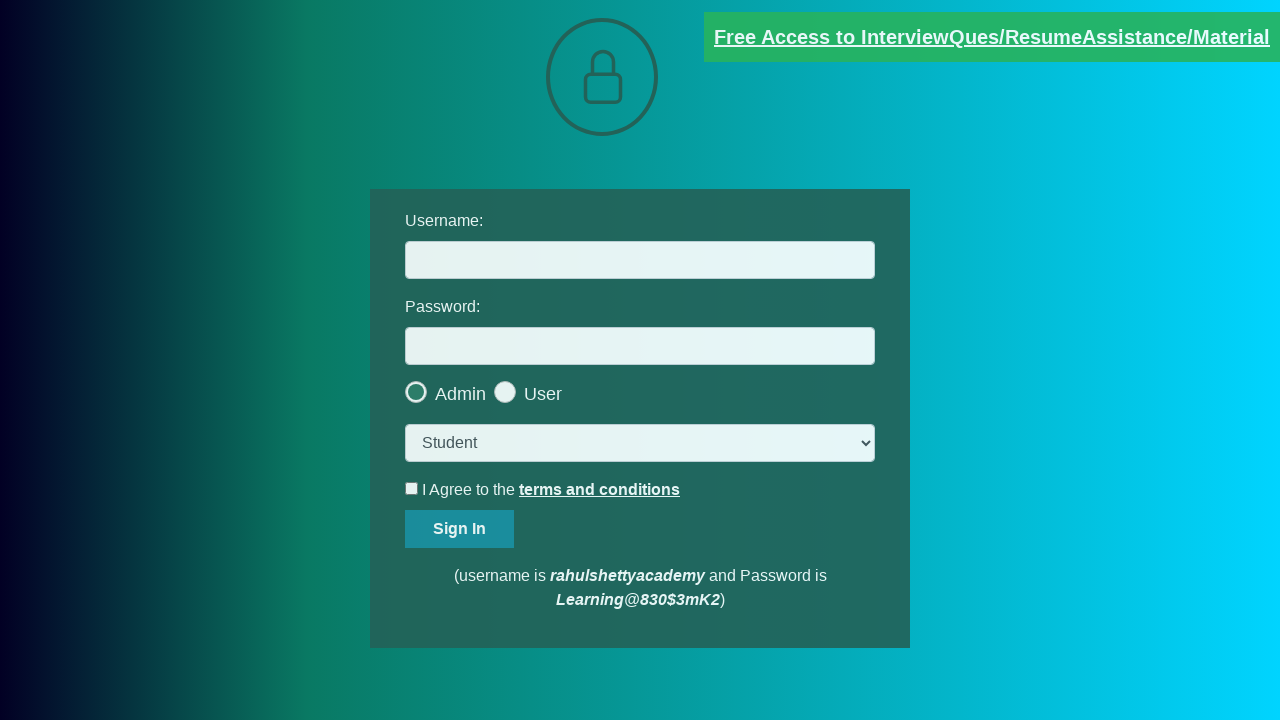

Captured new page object
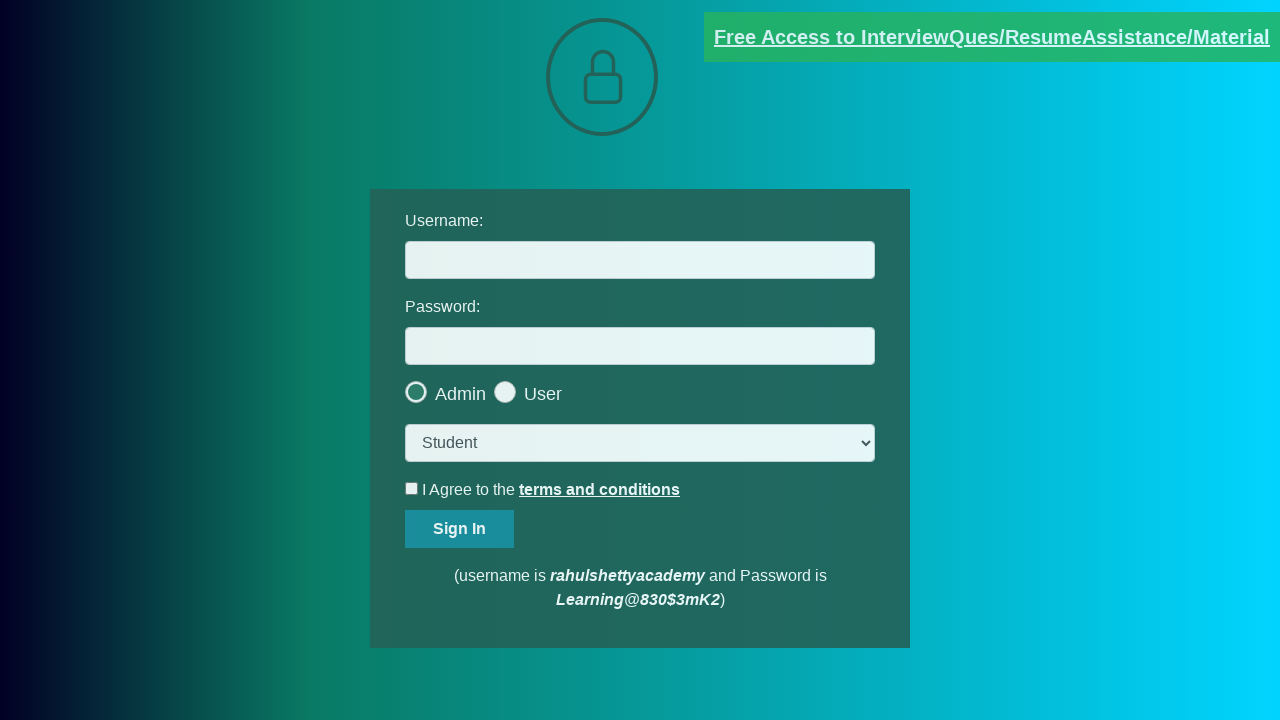

New page loaded completely
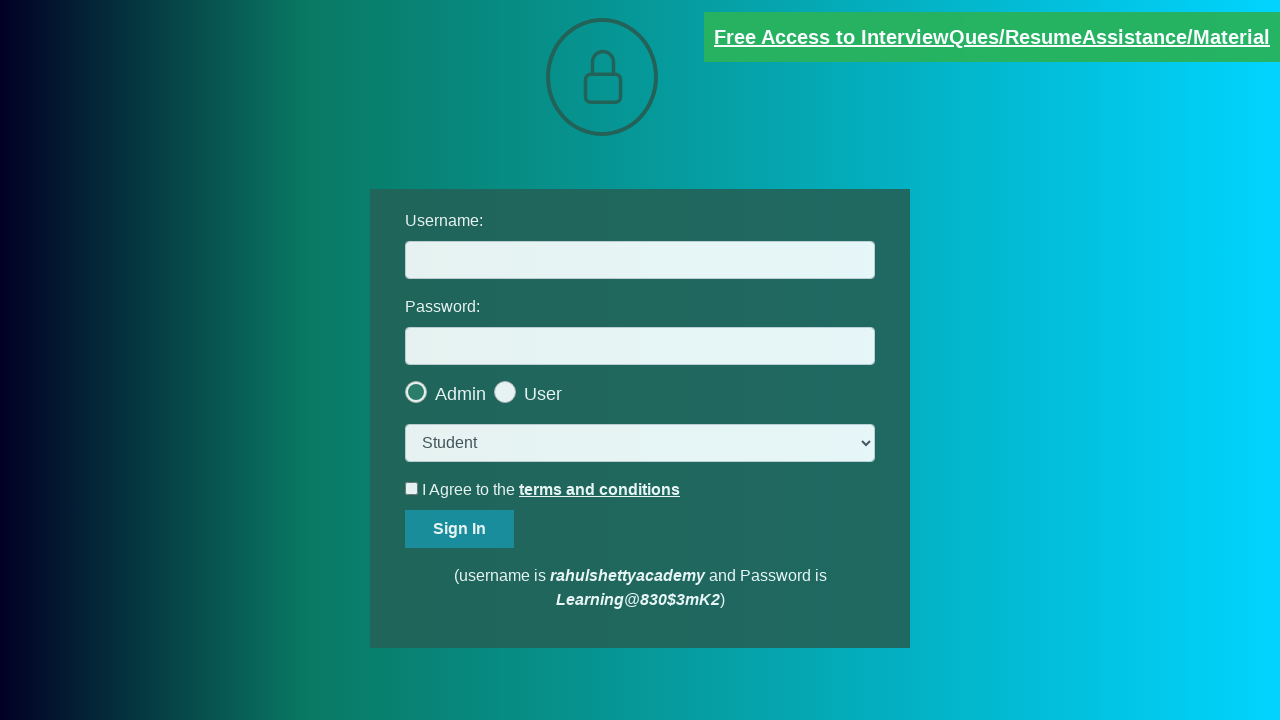

Extracted email text from new page
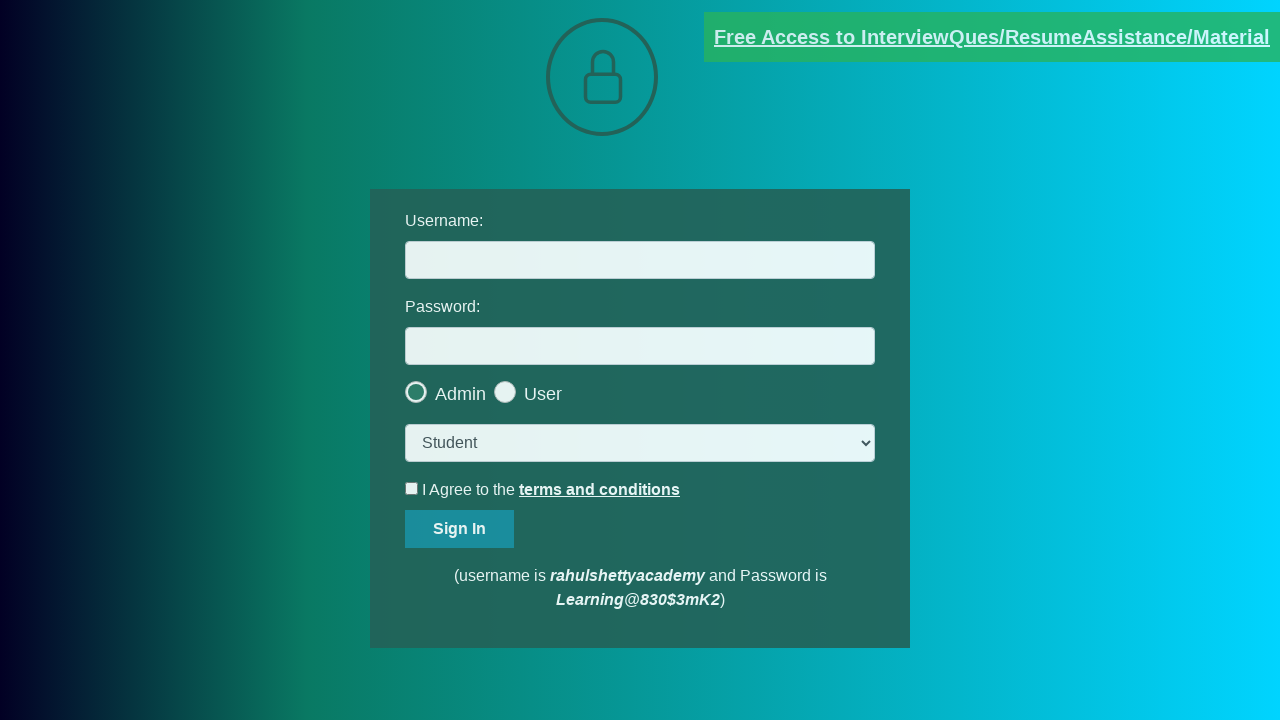

Parsed email domain from text: @rahulshettyacademy.com
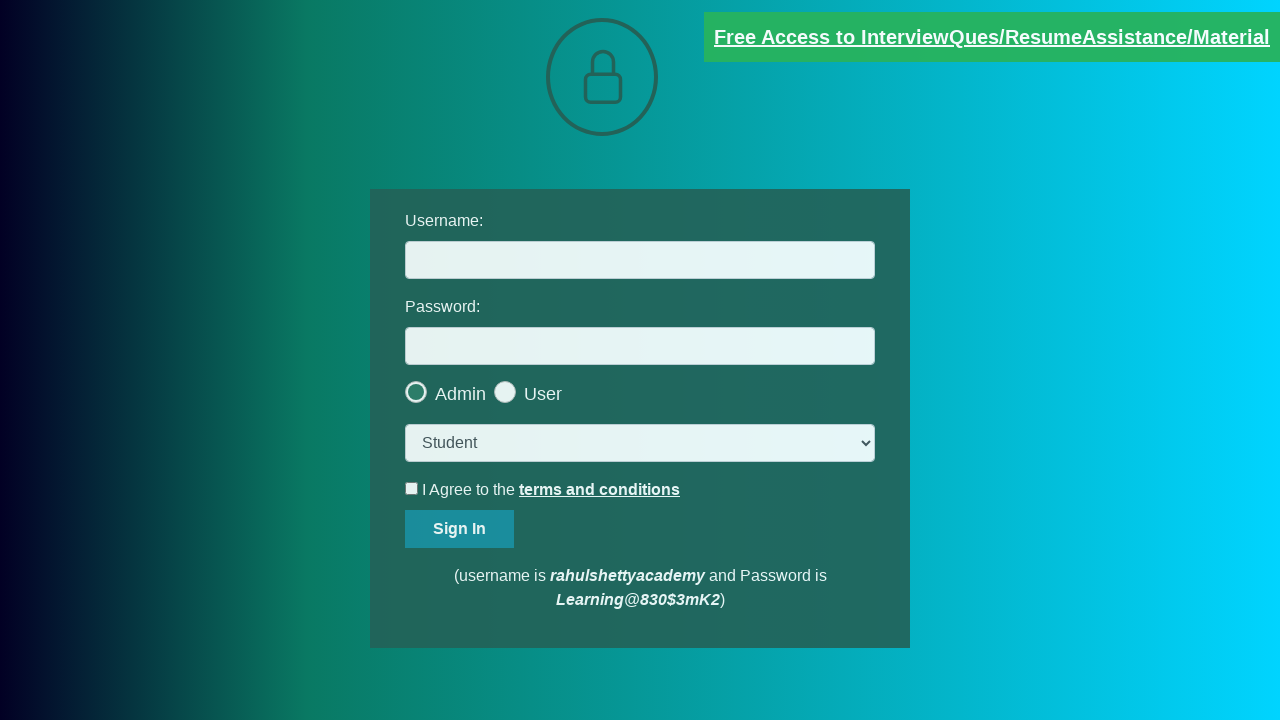

Filled username field on original page with extracted email: @rahulshettyacademy.com on #username
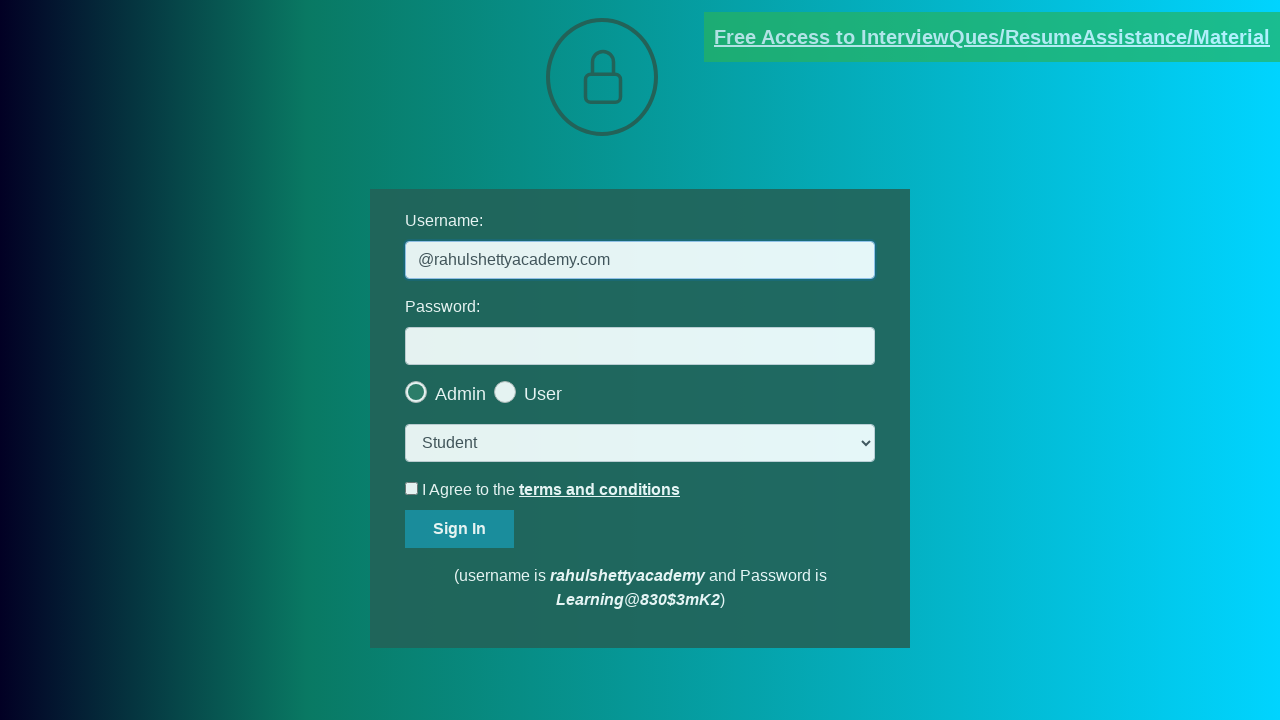

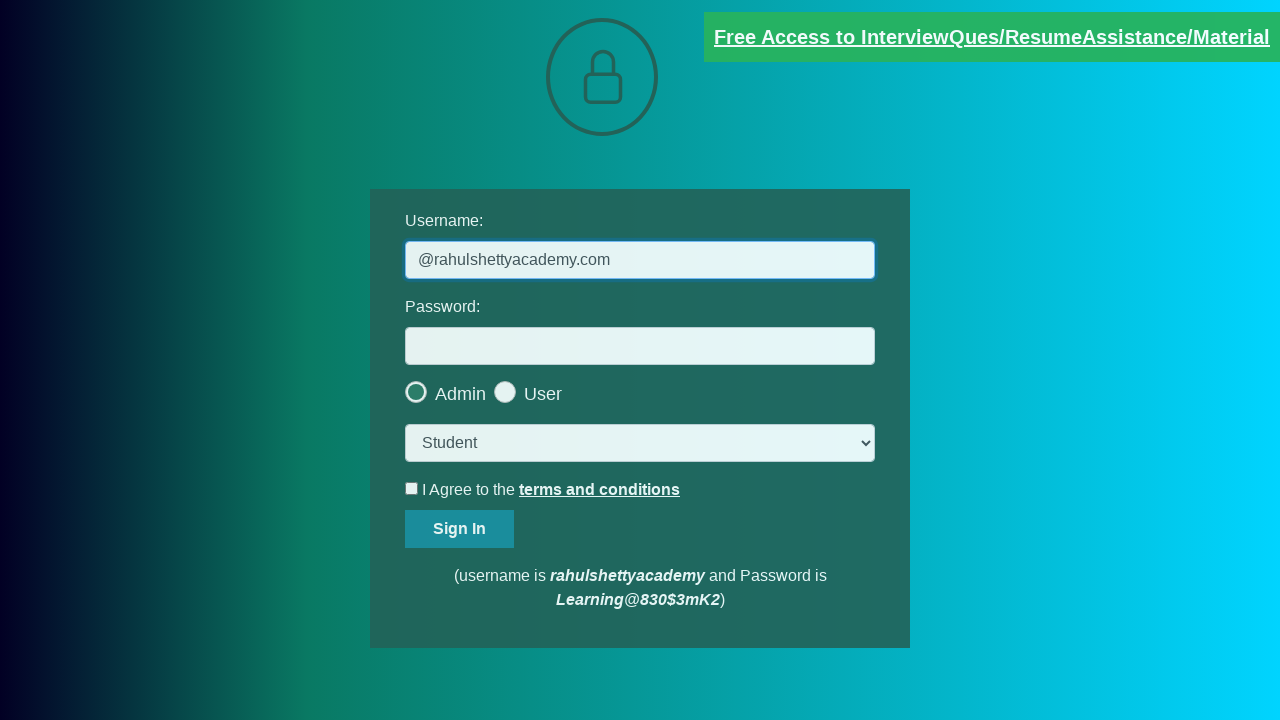